Tests checking and then unchecking the mark all as complete toggle

Starting URL: https://demo.playwright.dev/todomvc

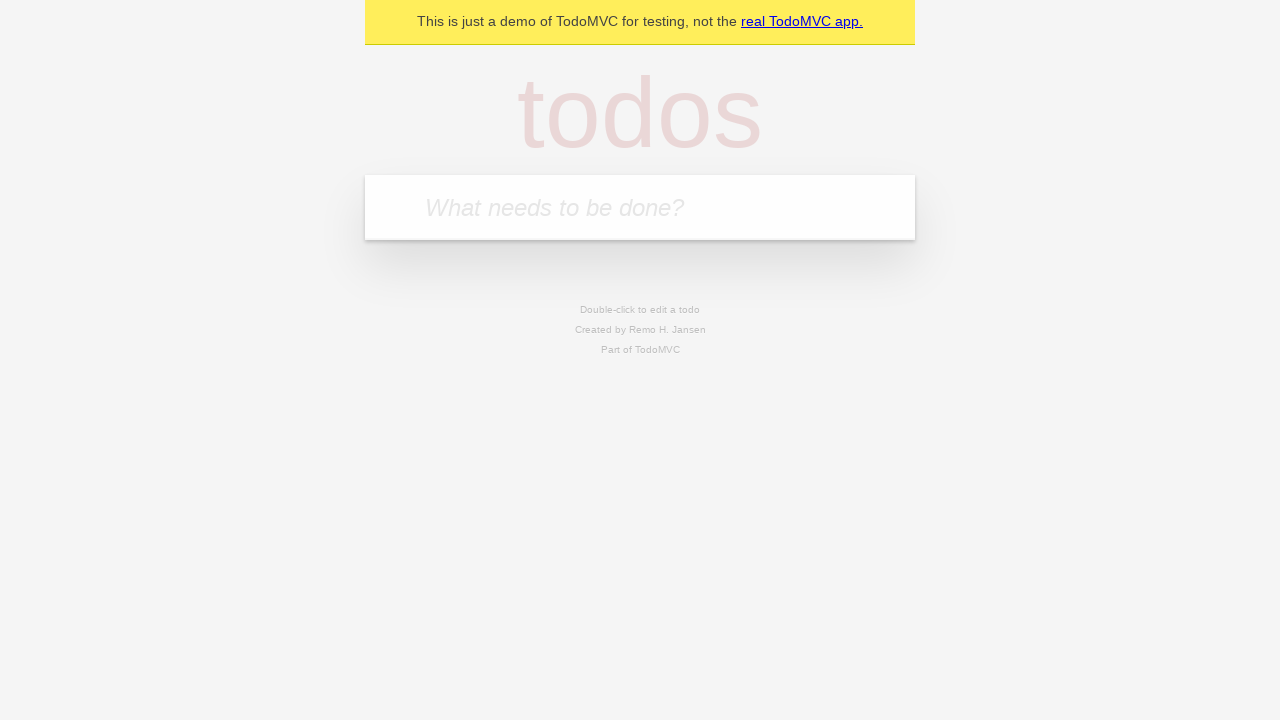

Filled todo input with 'buy some cheese' on internal:attr=[placeholder="What needs to be done?"i]
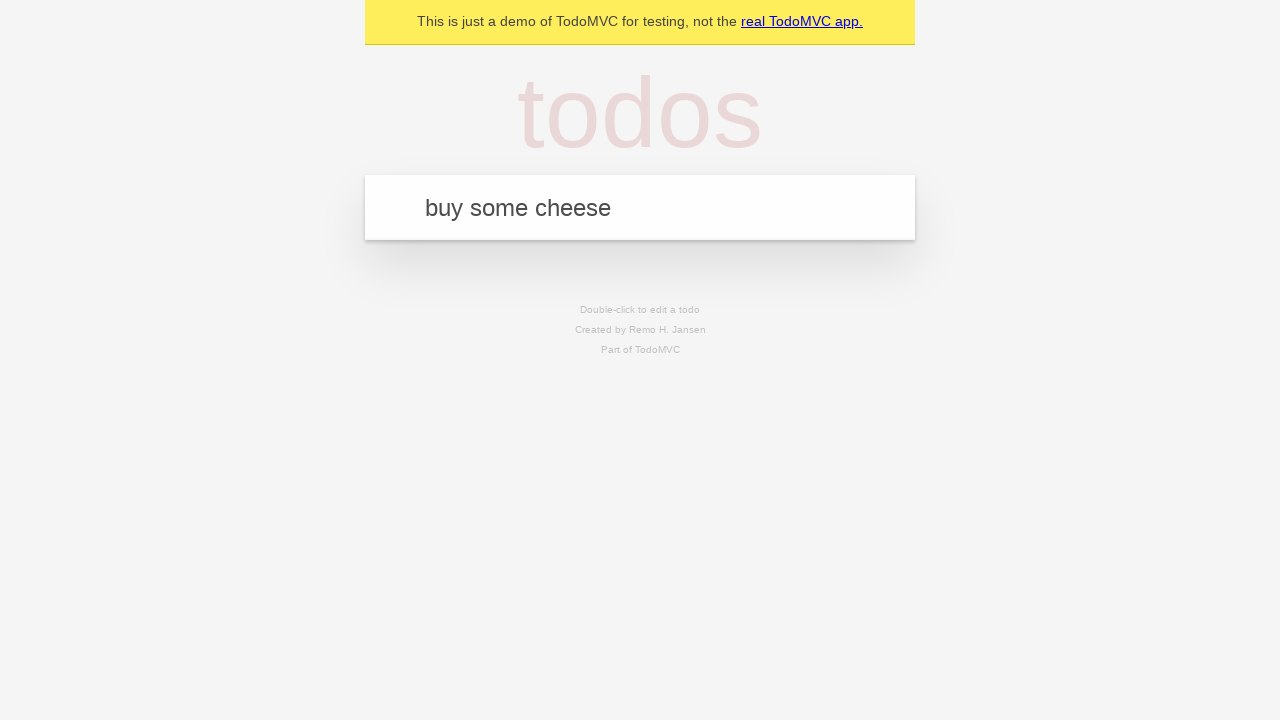

Pressed Enter to add 'buy some cheese' todo on internal:attr=[placeholder="What needs to be done?"i]
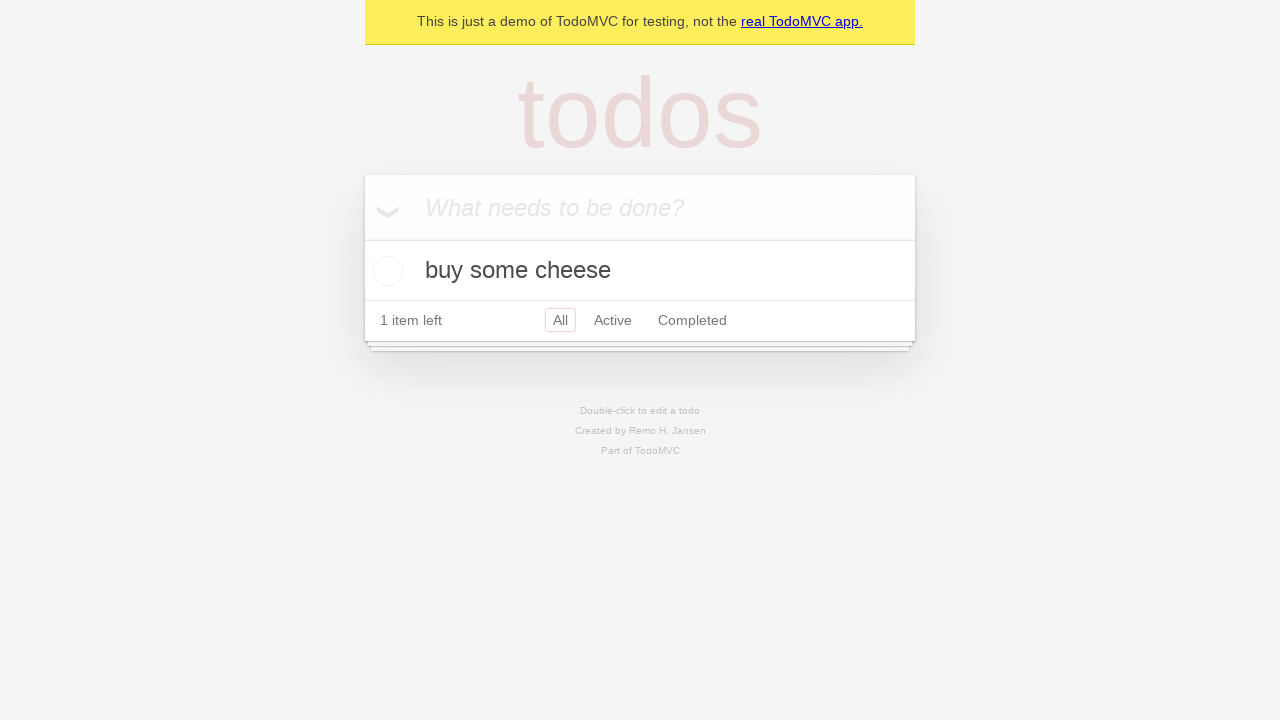

Filled todo input with 'feed the cat' on internal:attr=[placeholder="What needs to be done?"i]
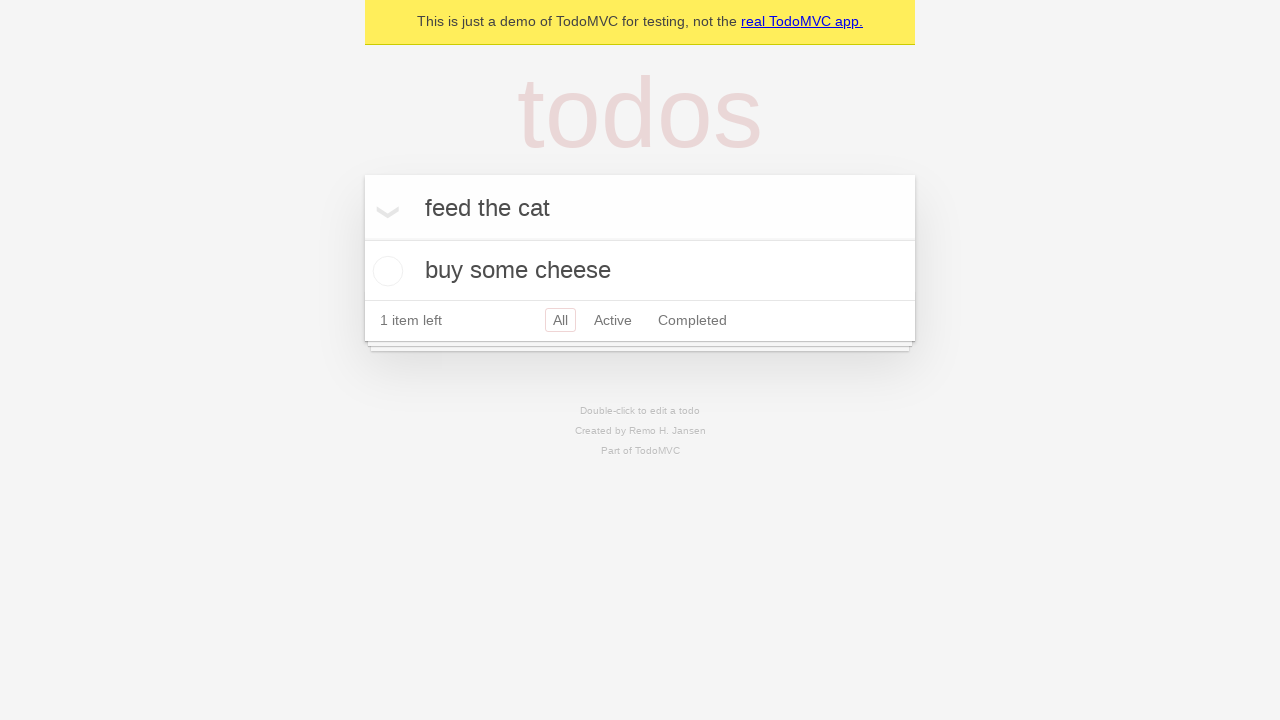

Pressed Enter to add 'feed the cat' todo on internal:attr=[placeholder="What needs to be done?"i]
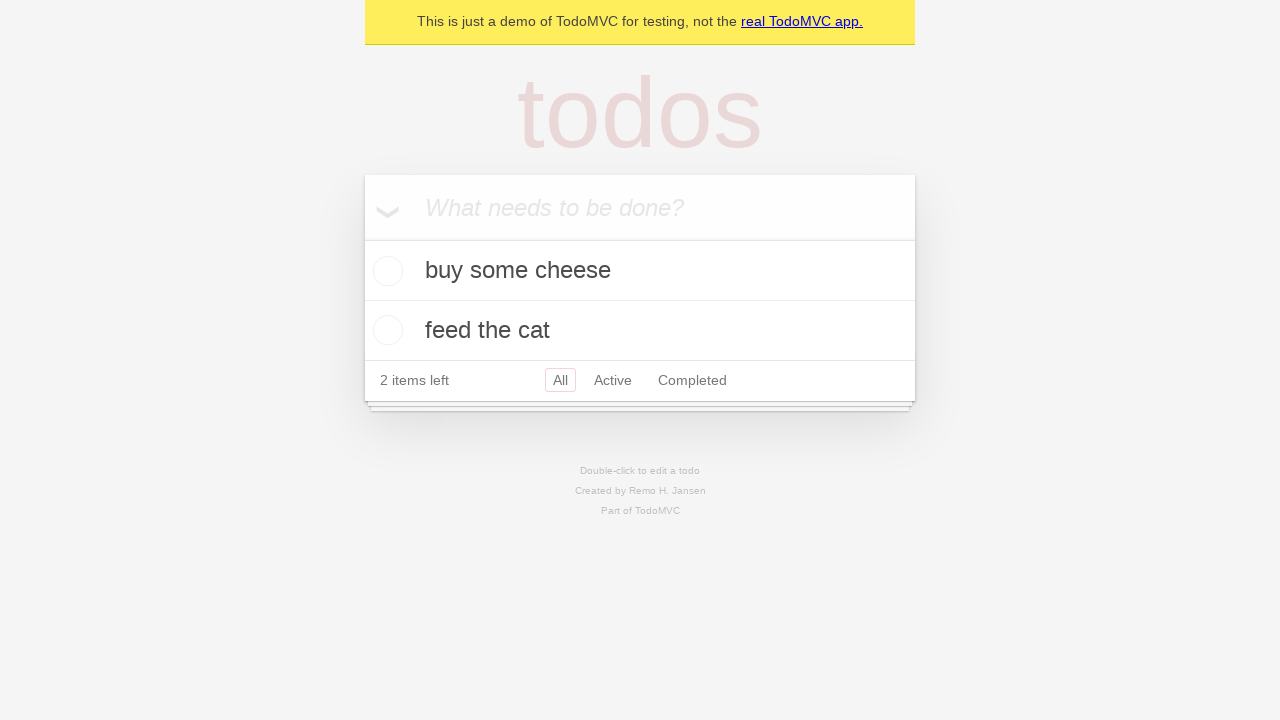

Filled todo input with 'book a doctors appointment' on internal:attr=[placeholder="What needs to be done?"i]
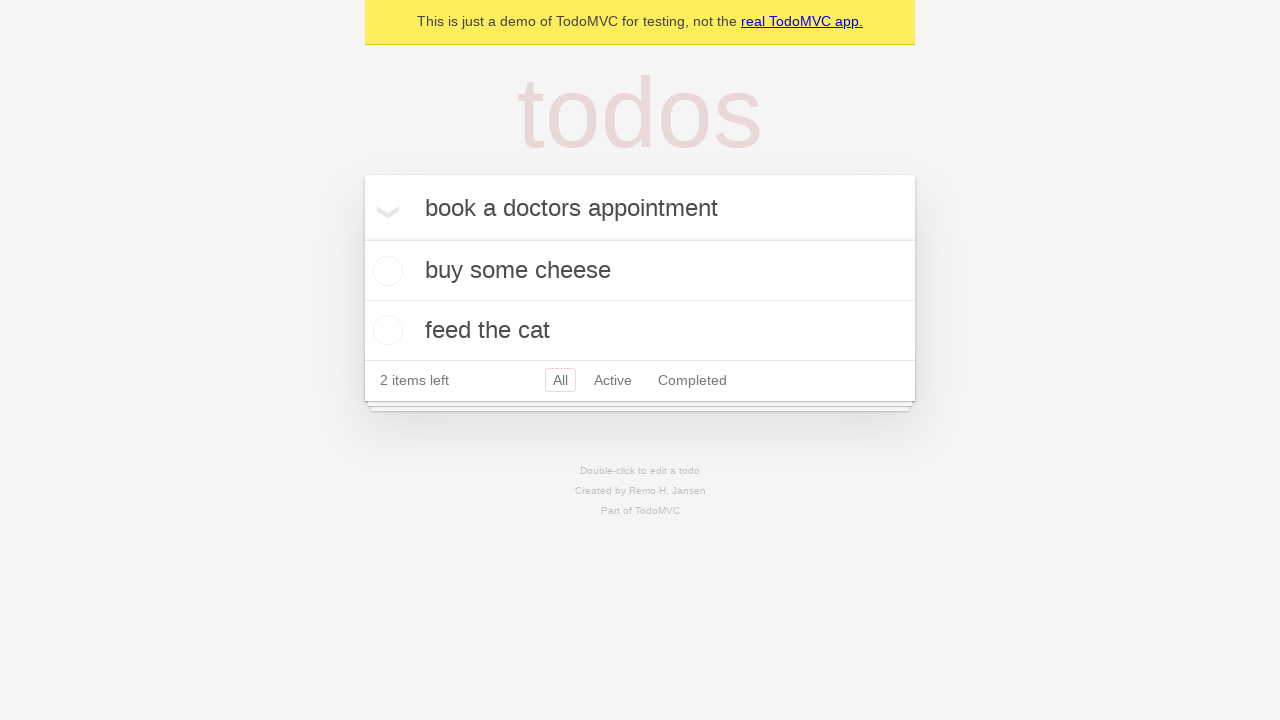

Pressed Enter to add 'book a doctors appointment' todo on internal:attr=[placeholder="What needs to be done?"i]
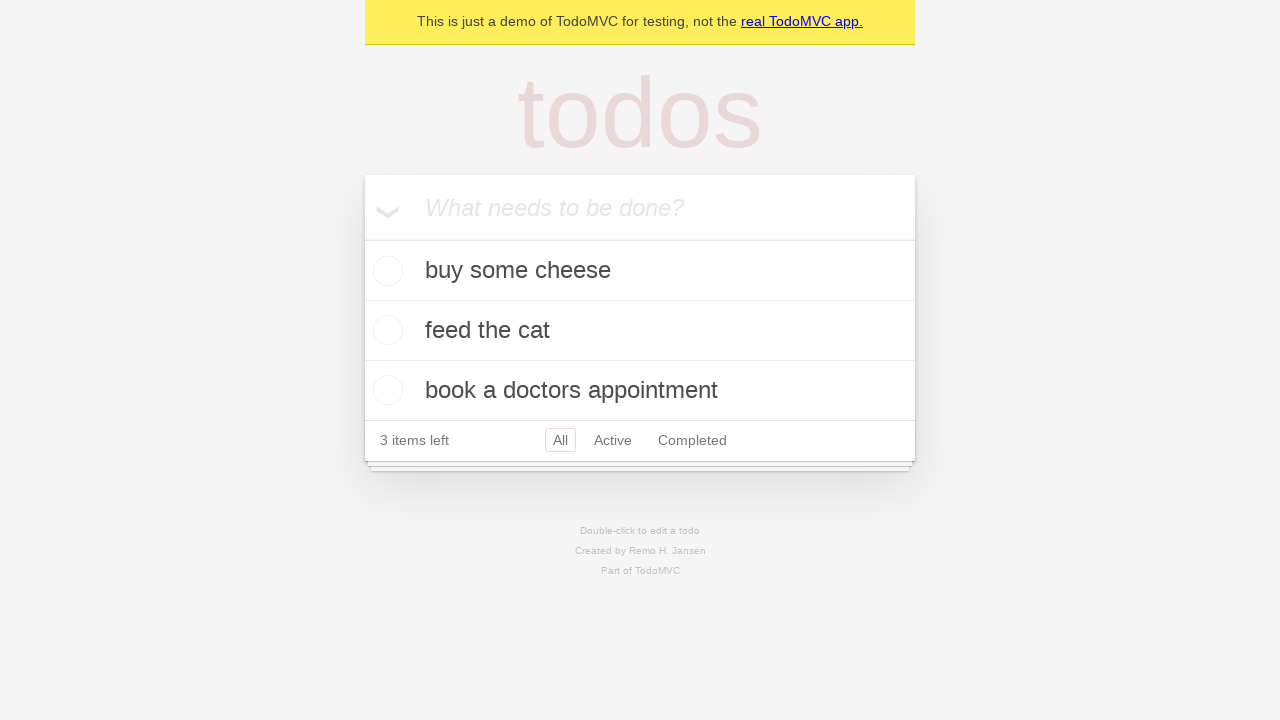

Checked 'Mark all as complete' toggle to mark all todos as complete at (362, 238) on internal:label="Mark all as complete"i
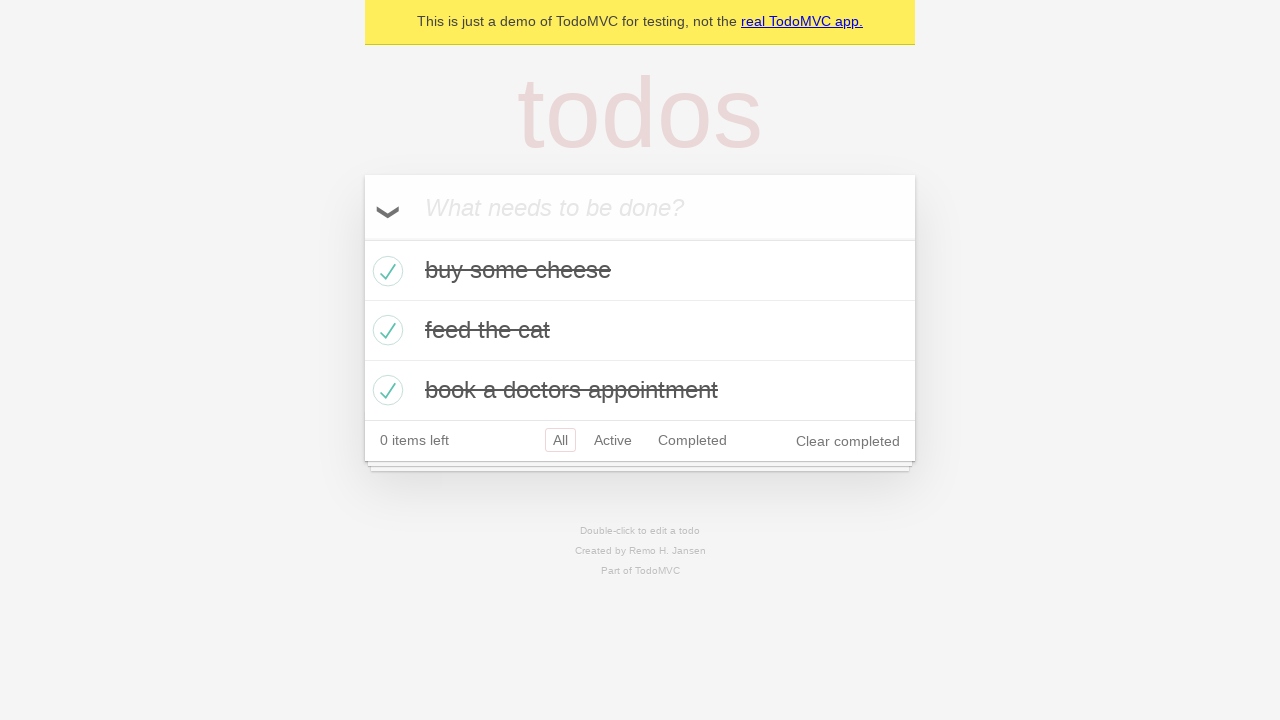

Unchecked 'Mark all as complete' toggle to clear all completed todos at (362, 238) on internal:label="Mark all as complete"i
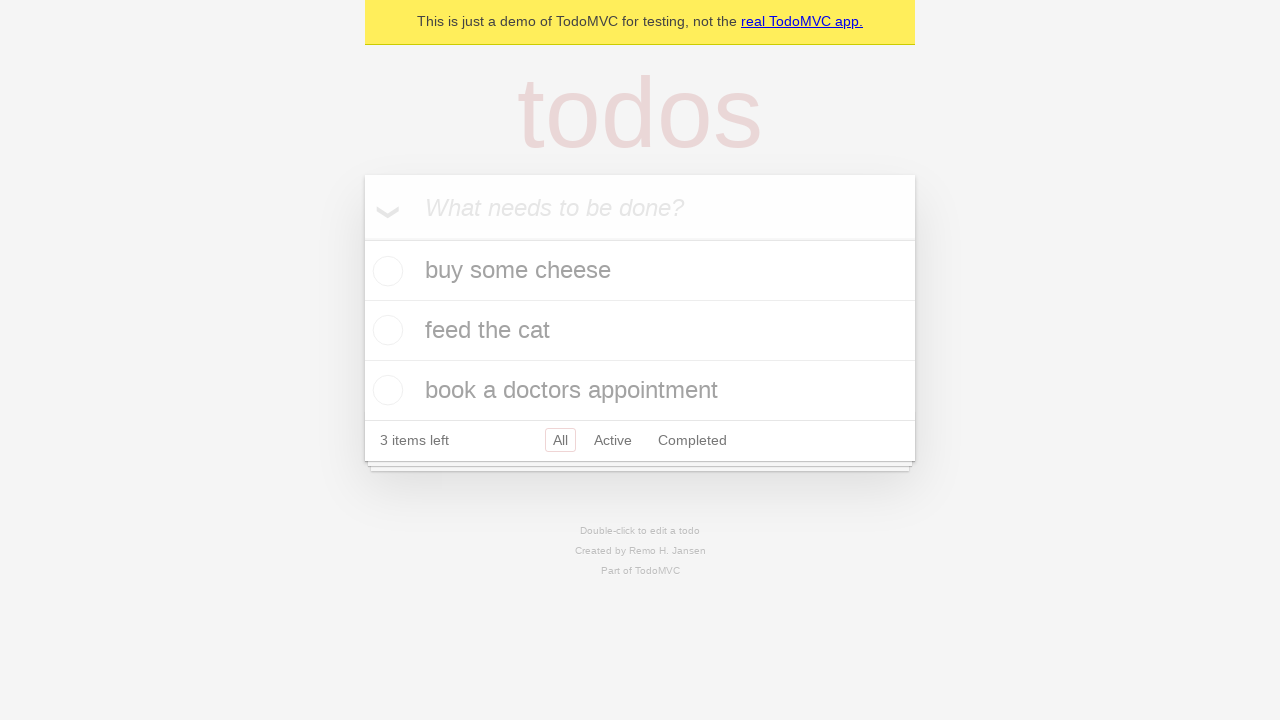

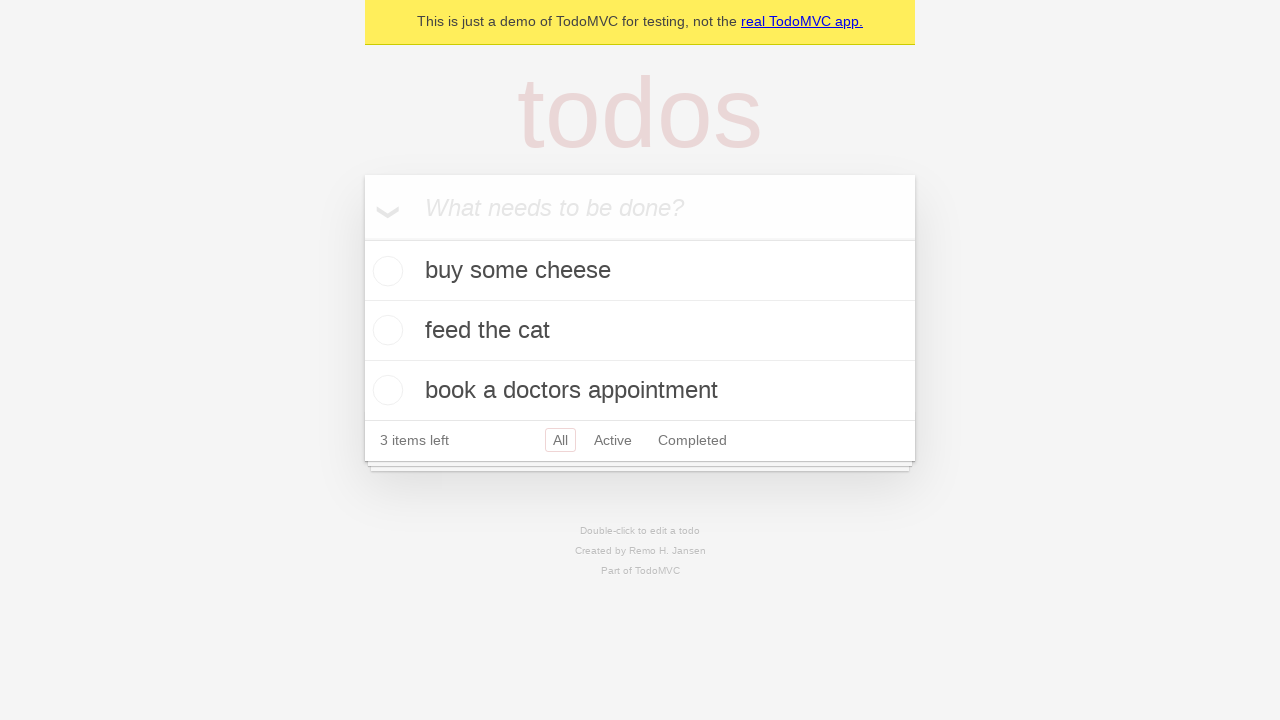